Tests the Text Box form on demoqa.com by navigating to the Elements section, filling in username, email, current address, and permanent address fields, then submitting the form and verifying the output.

Starting URL: https://demoqa.com

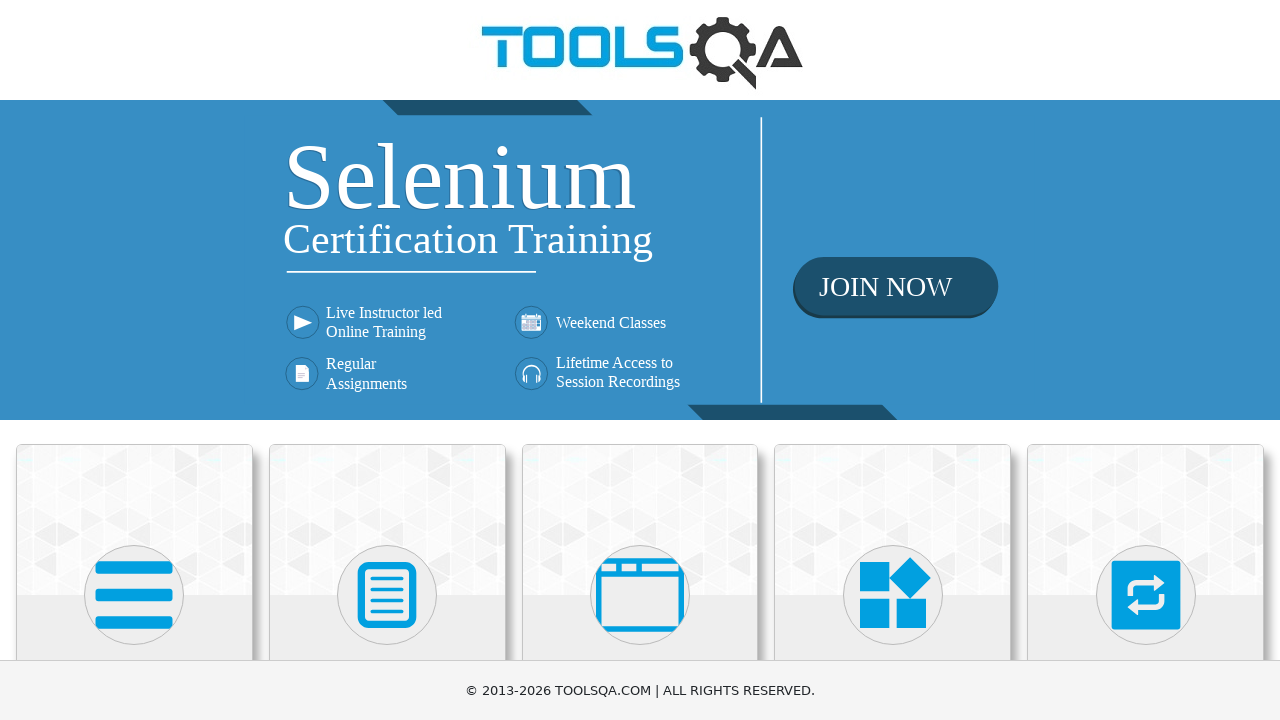

Scrolled down 300px to view available cards
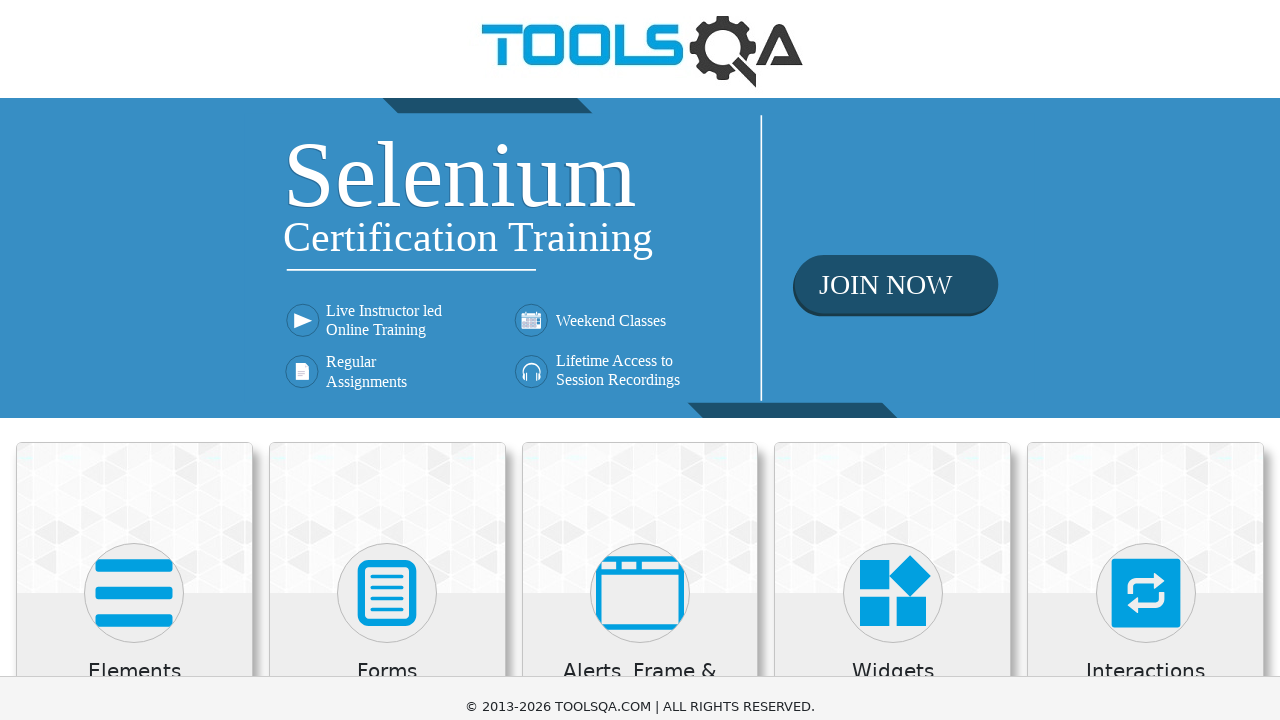

Clicked on Elements card at (134, 373) on xpath=//h5[contains(text(),'Elements')]
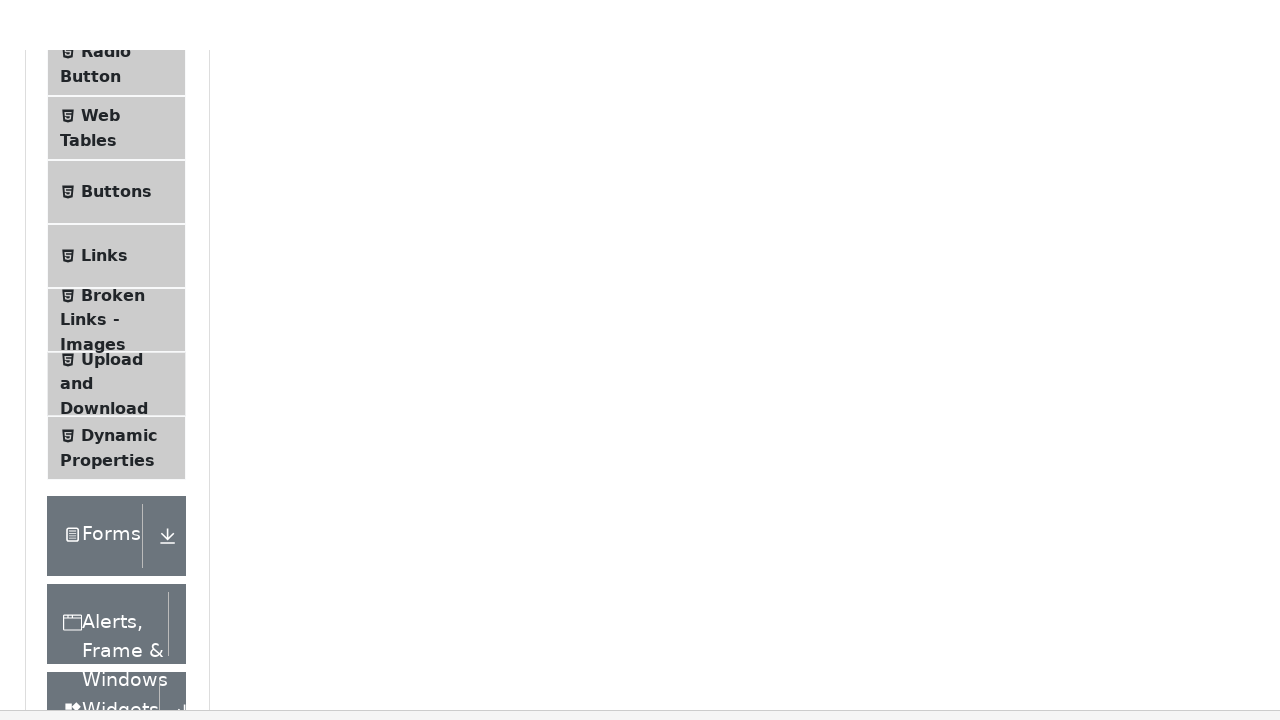

Clicked on Text Box menu item at (119, 261) on xpath=//span[@class='text' and contains(text(),'Text Box')]
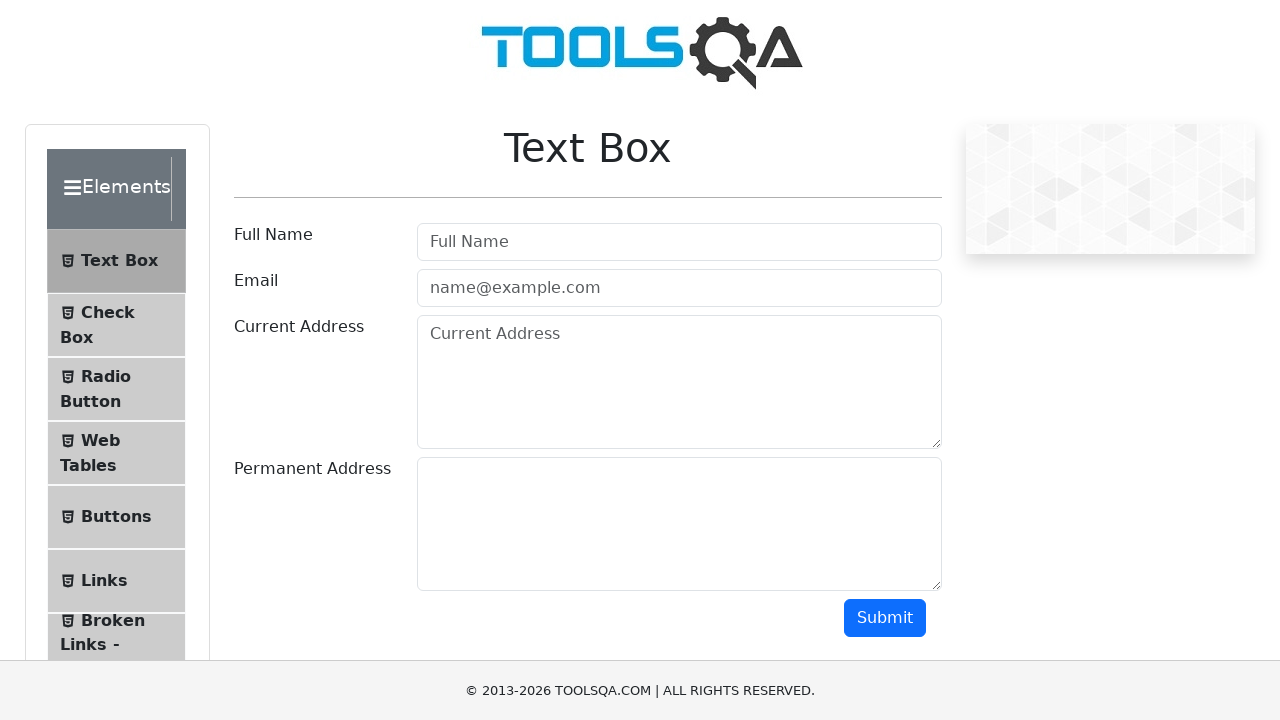

Scrolled down 300px to view the Text Box form
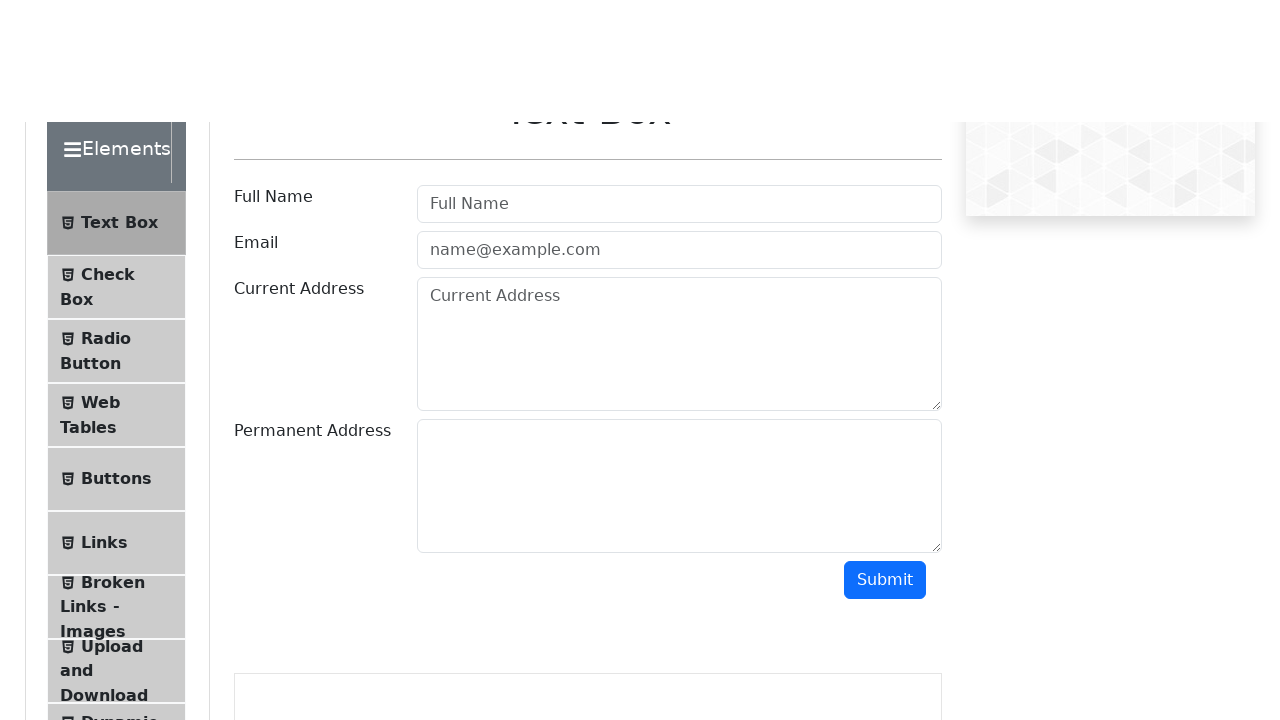

Filled username field with 'sita' on #userName
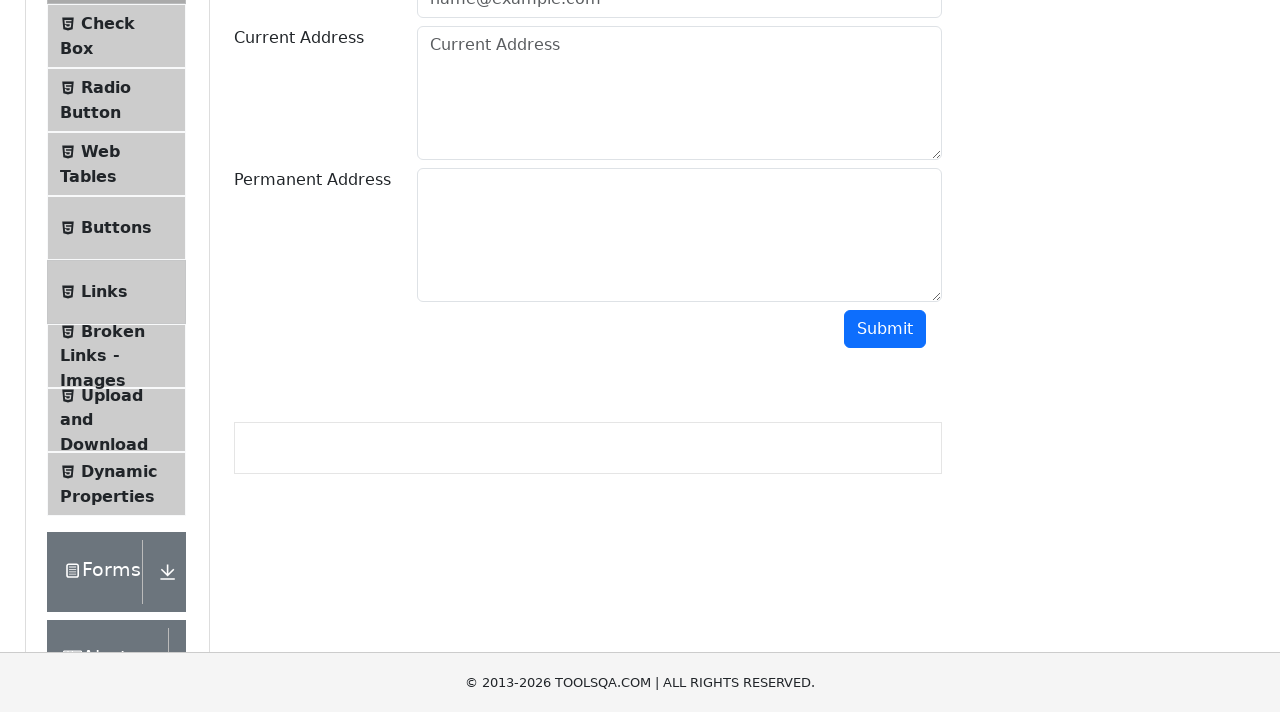

Filled email field with 'sita@gmail.com' on #userEmail
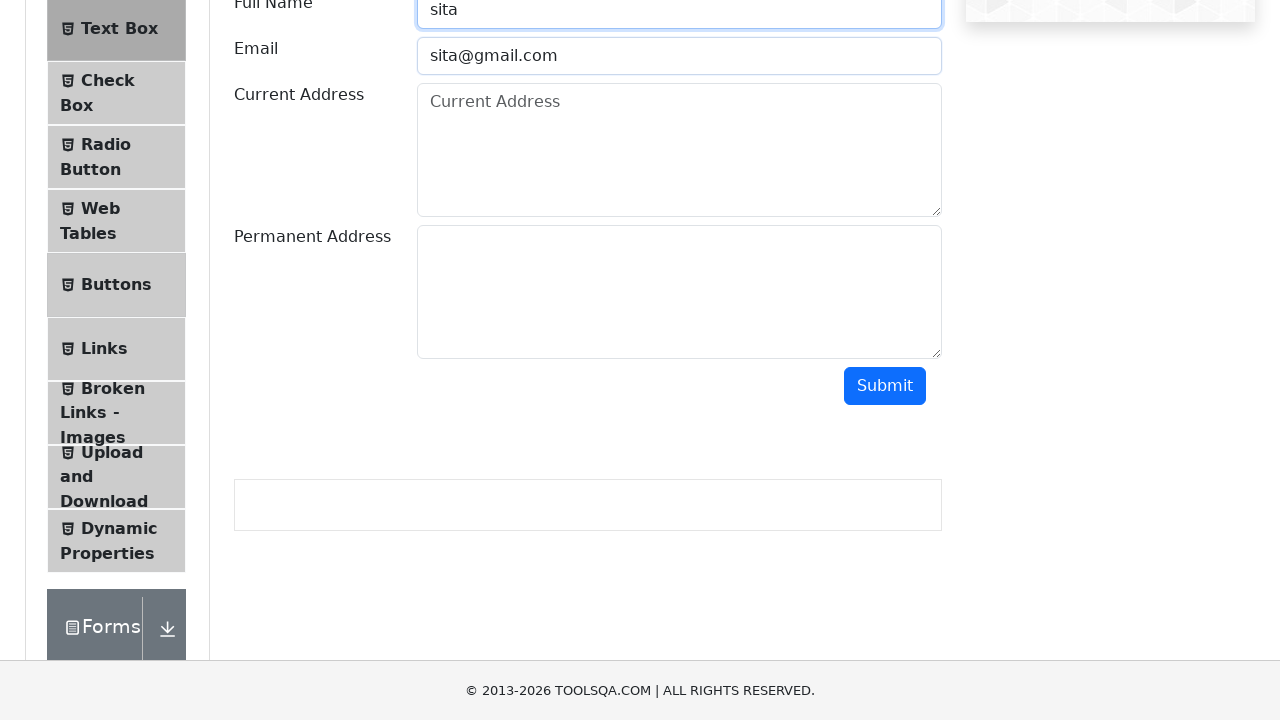

Filled current address field with 'adasffhlfhg' on #currentAddress
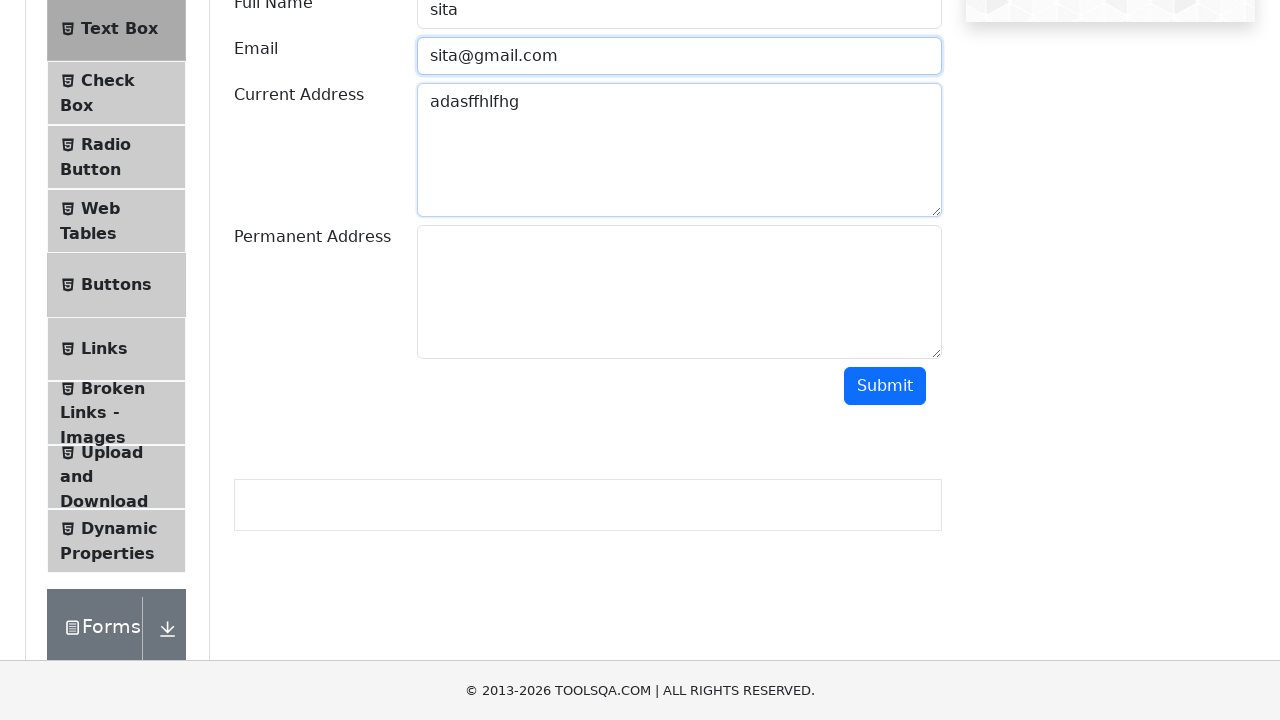

Filled permanent address field with 'adsfsfafshf' on #permanentAddress
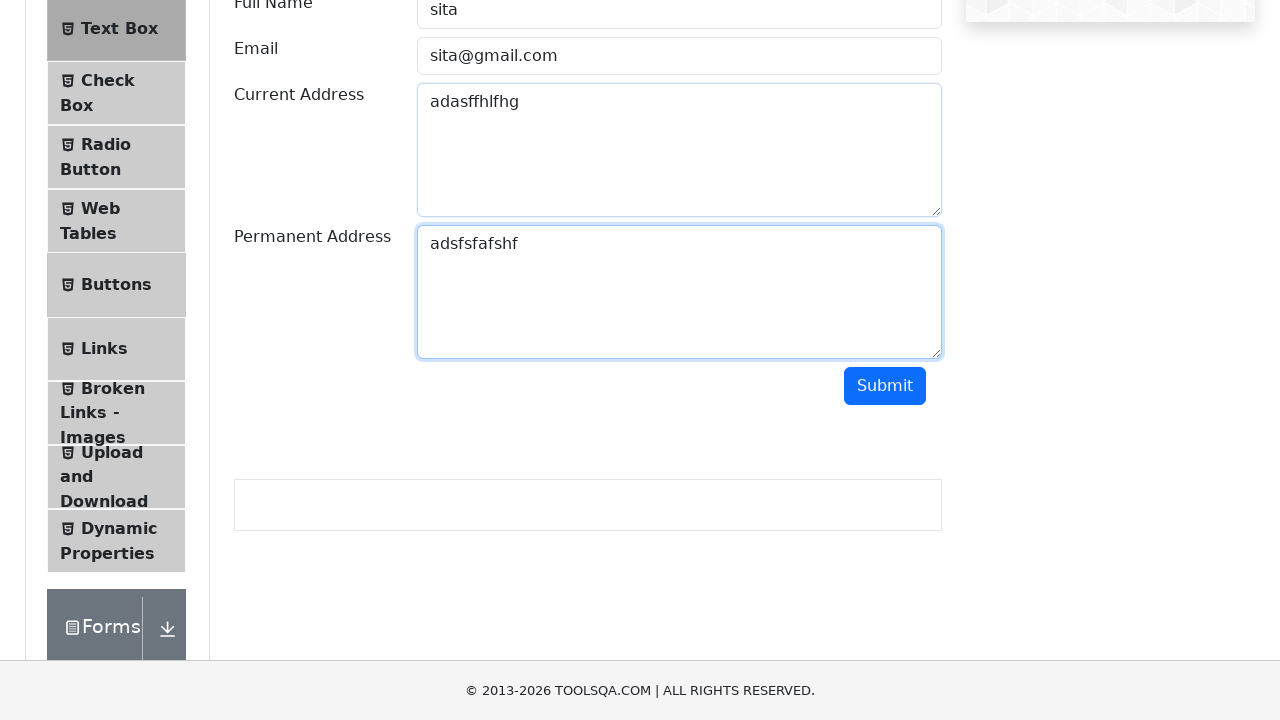

Clicked submit button to submit the Text Box form at (885, 386) on #submit
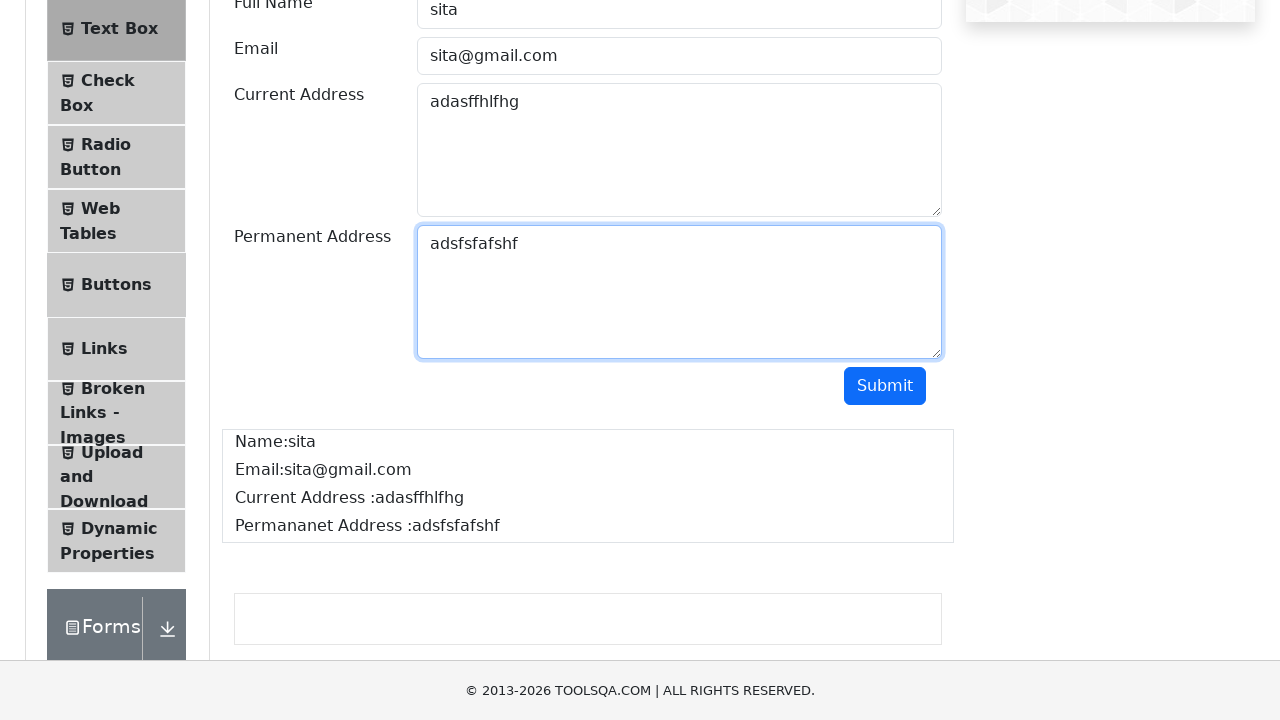

Form output appeared on page
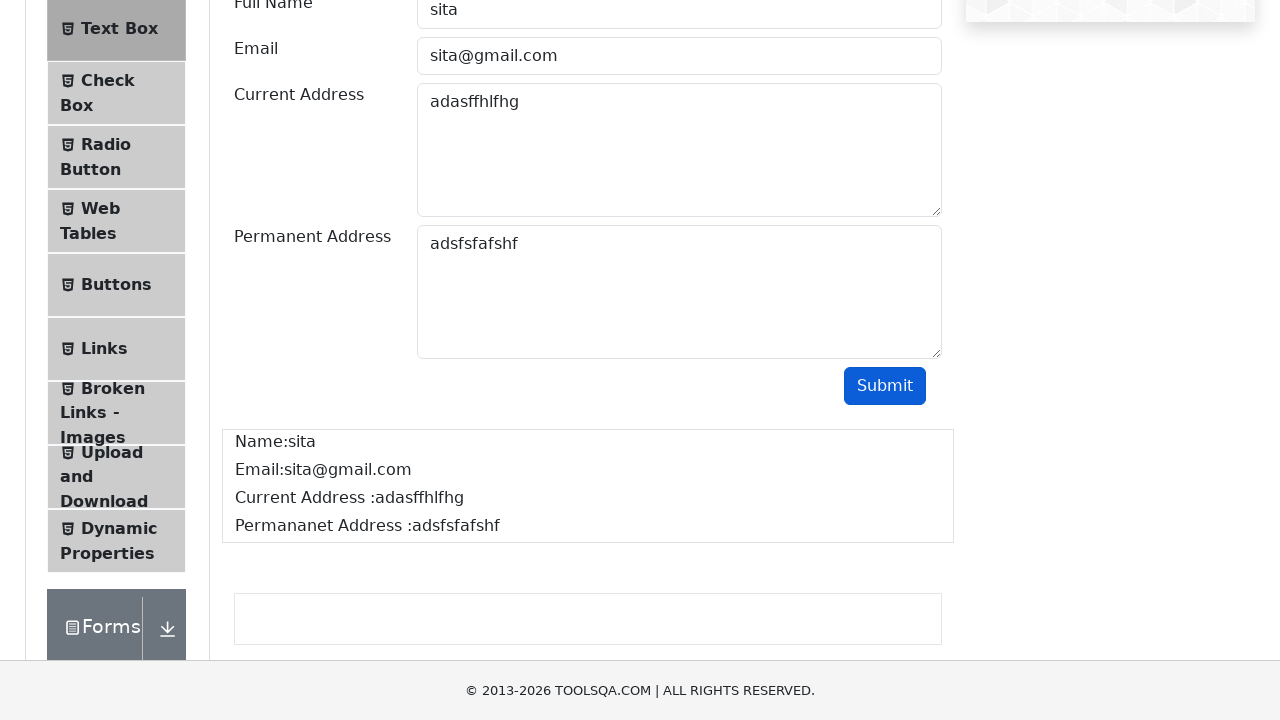

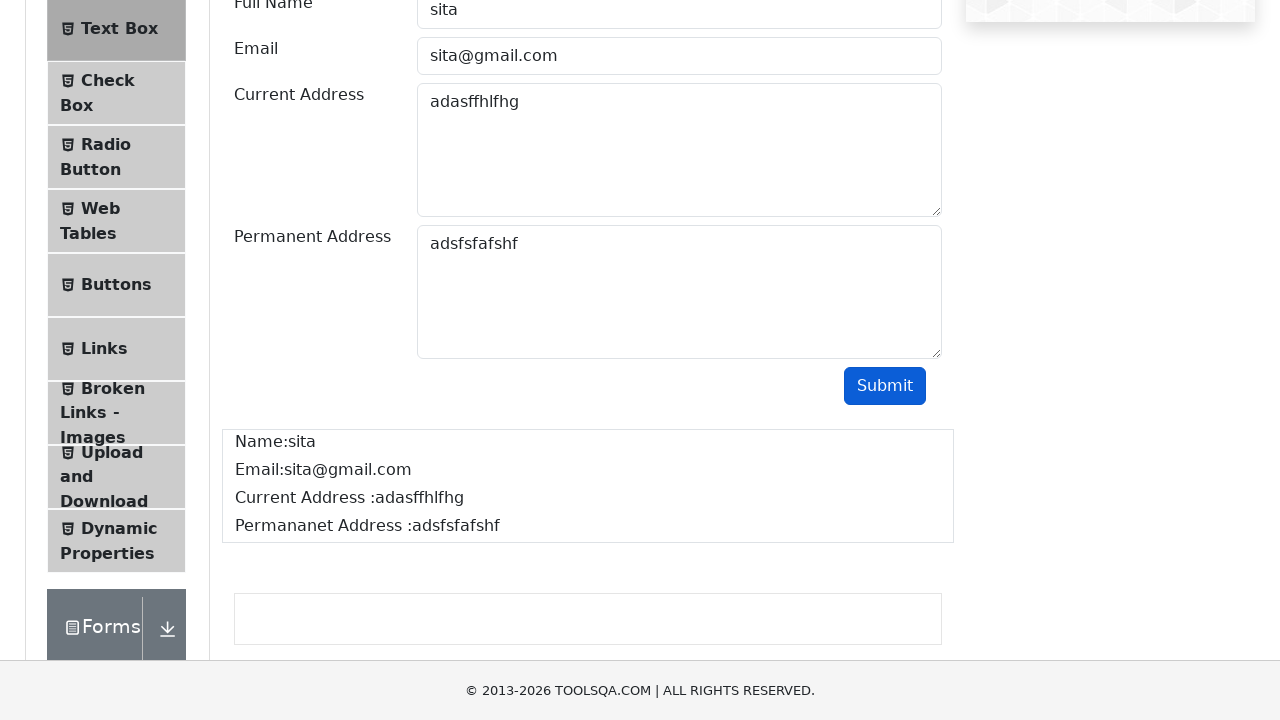